Tests window handling by clicking a link that opens a new window, extracting text from the new window, and using that text to fill a form field in the original window

Starting URL: https://rahulshettyacademy.com/loginpagePractise/

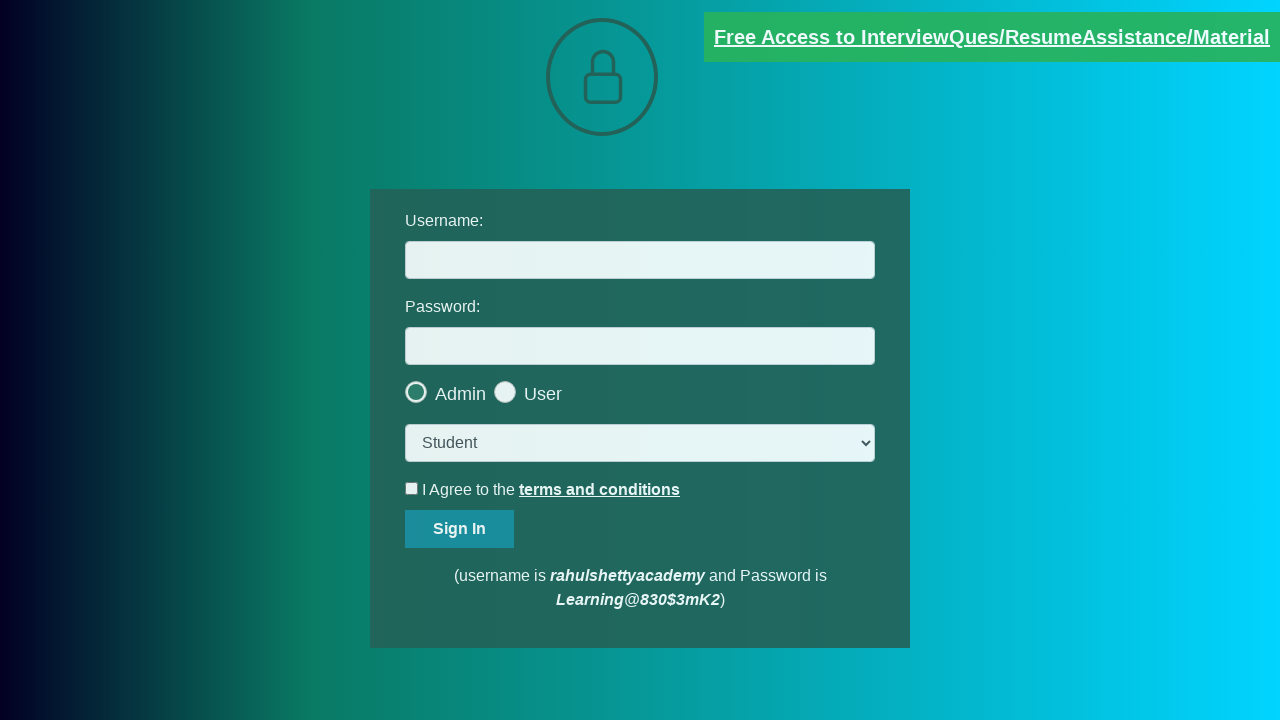

Clicked blinking text link to open new window at (992, 37) on .blinkingText
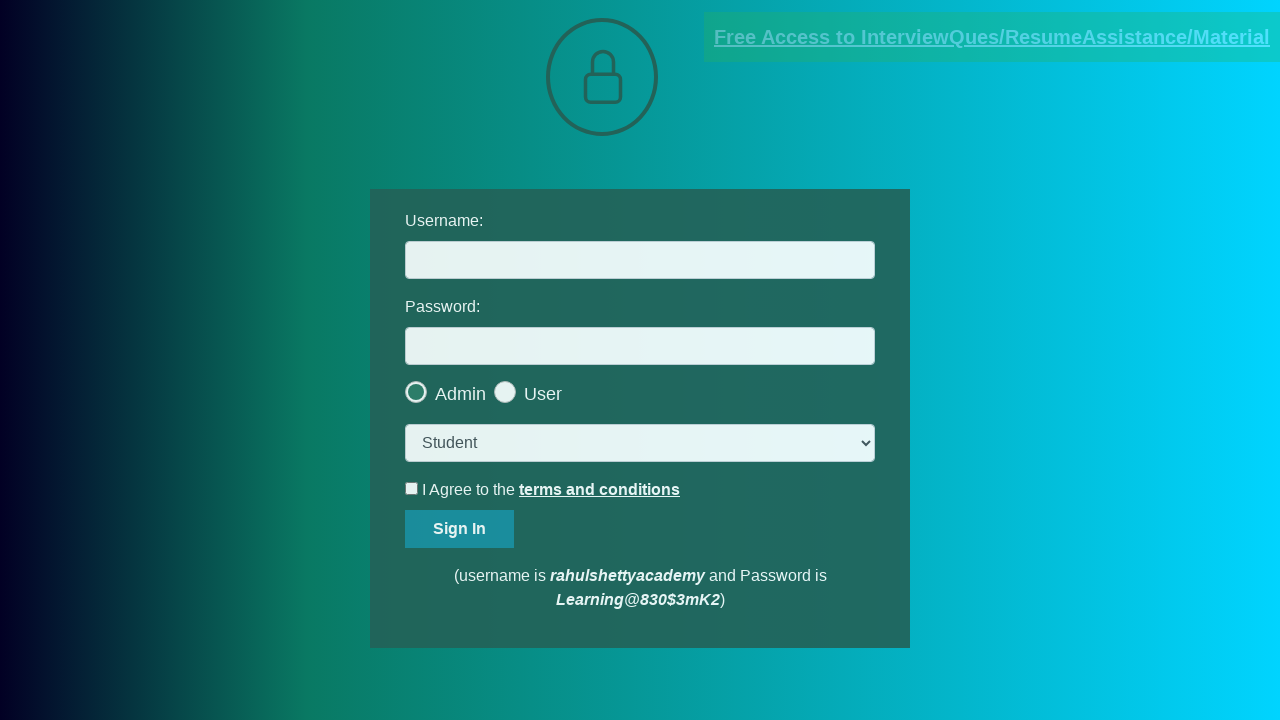

New window/tab opened and captured
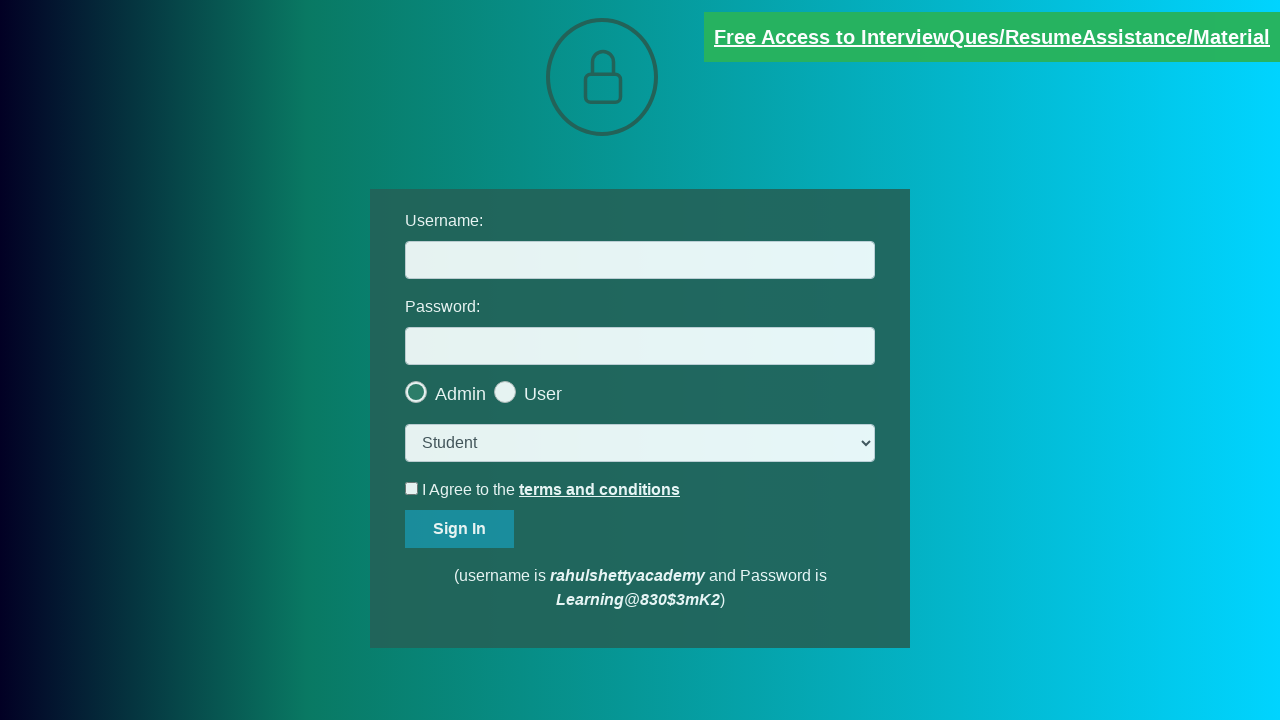

Waited for red text element to load in new window
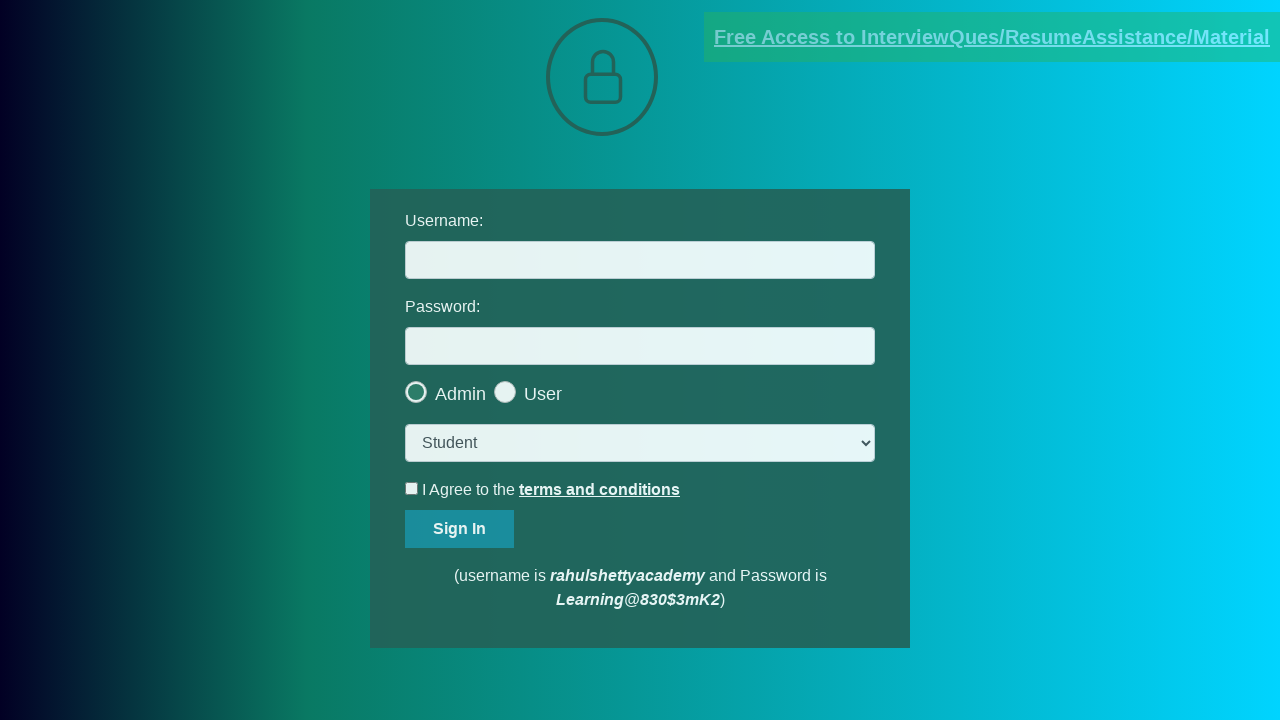

Extracted red text content from new window
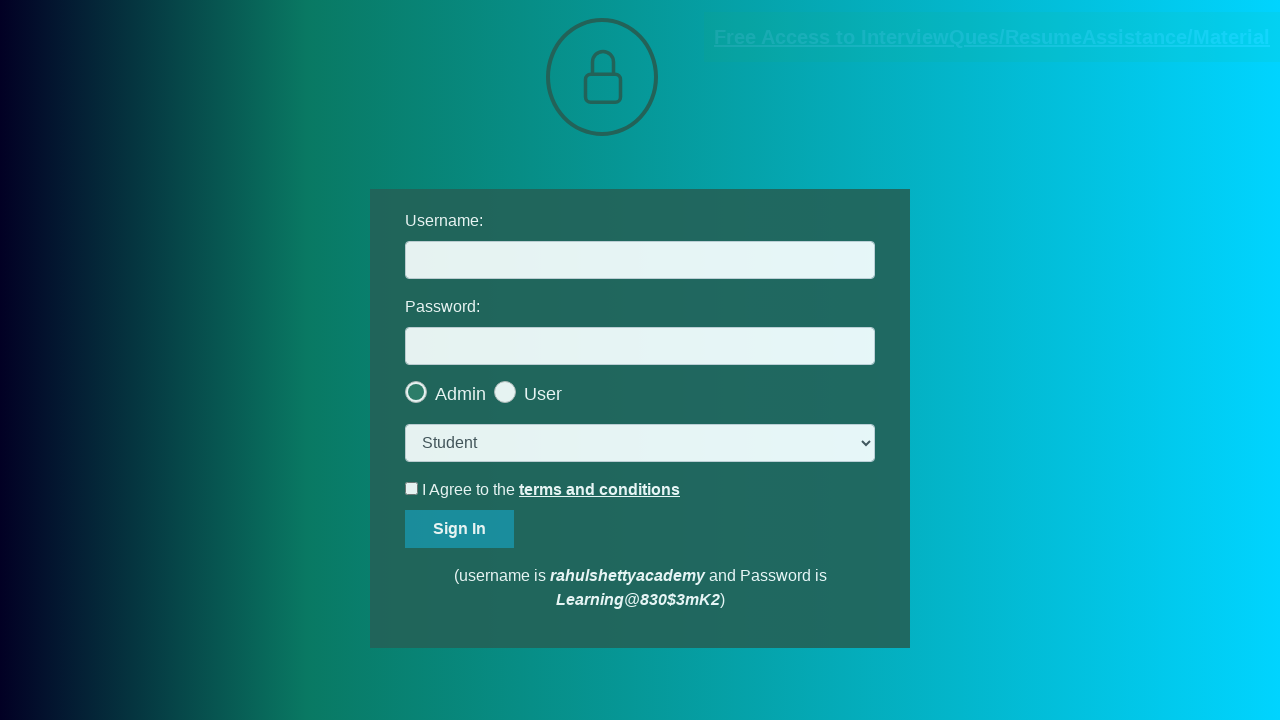

Parsed email ID from text: mentor@rahulshettyacademy.com
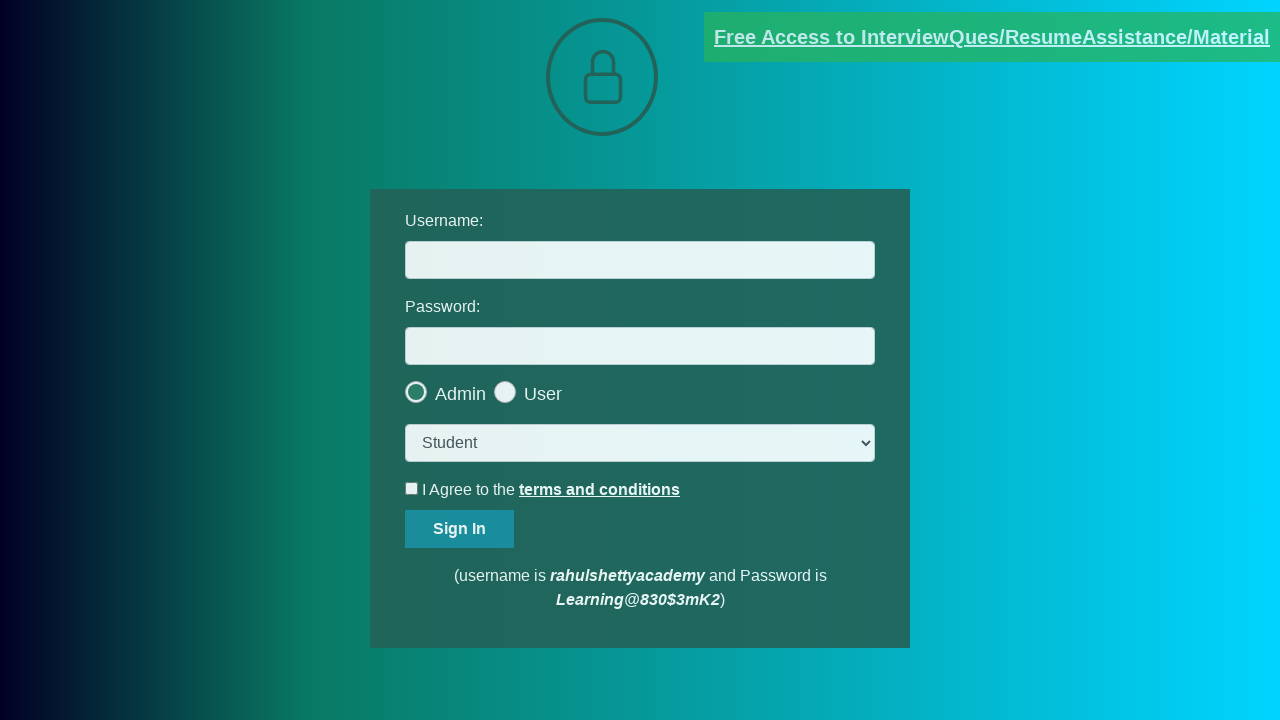

Filled username field with extracted email: mentor@rahulshettyacademy.com on #username
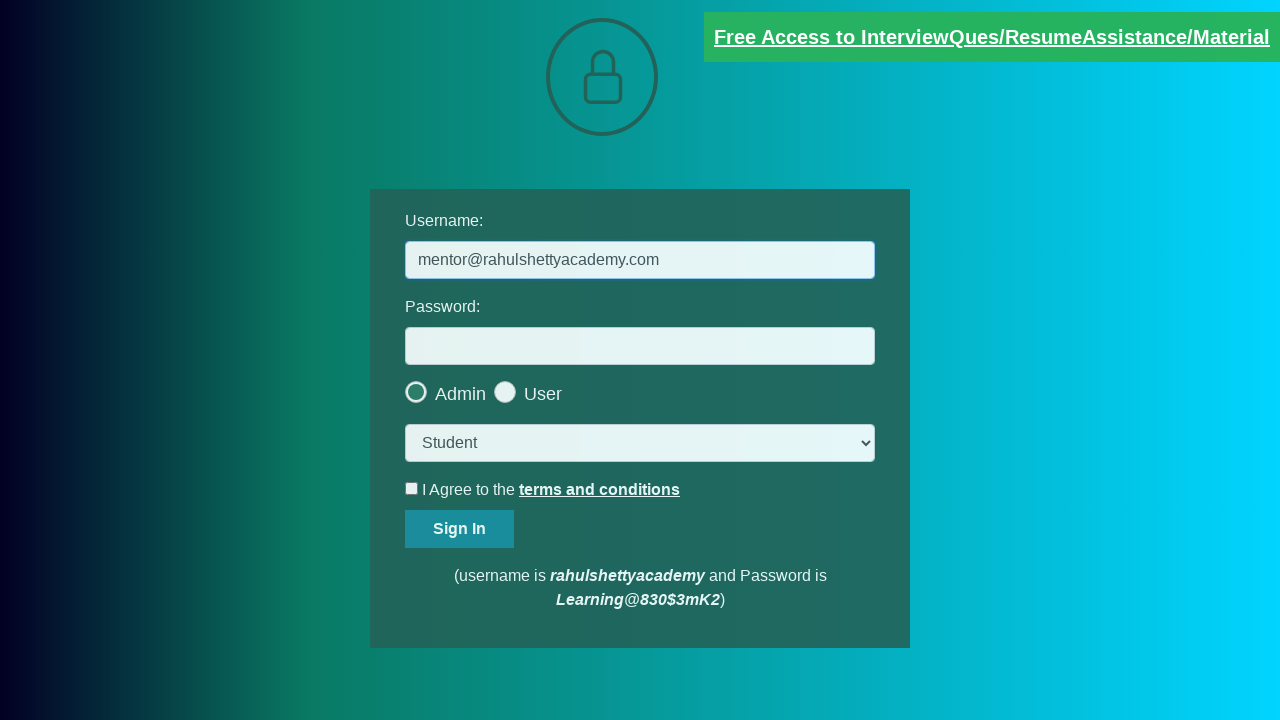

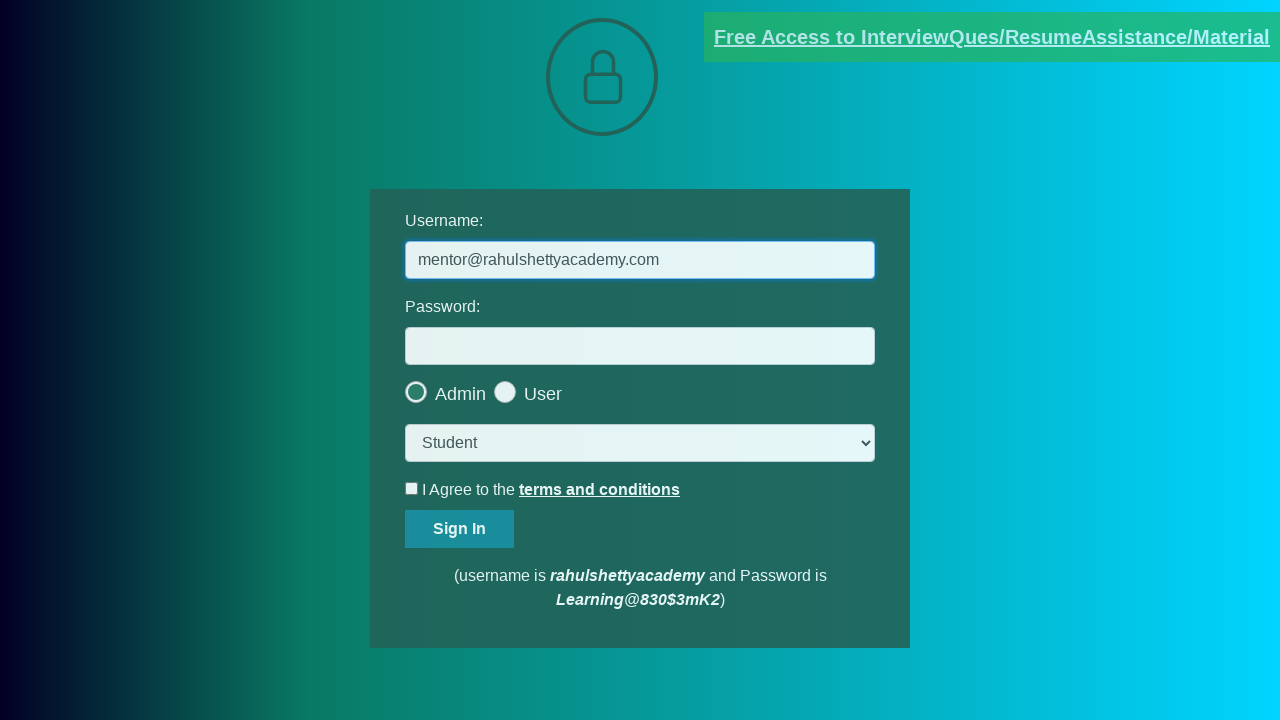